Tests Nike's store locator functionality by navigating to the Find a Store page, entering a location (Haifa, Israel), and verifying that store results are displayed.

Starting URL: https://www.nike.com/il

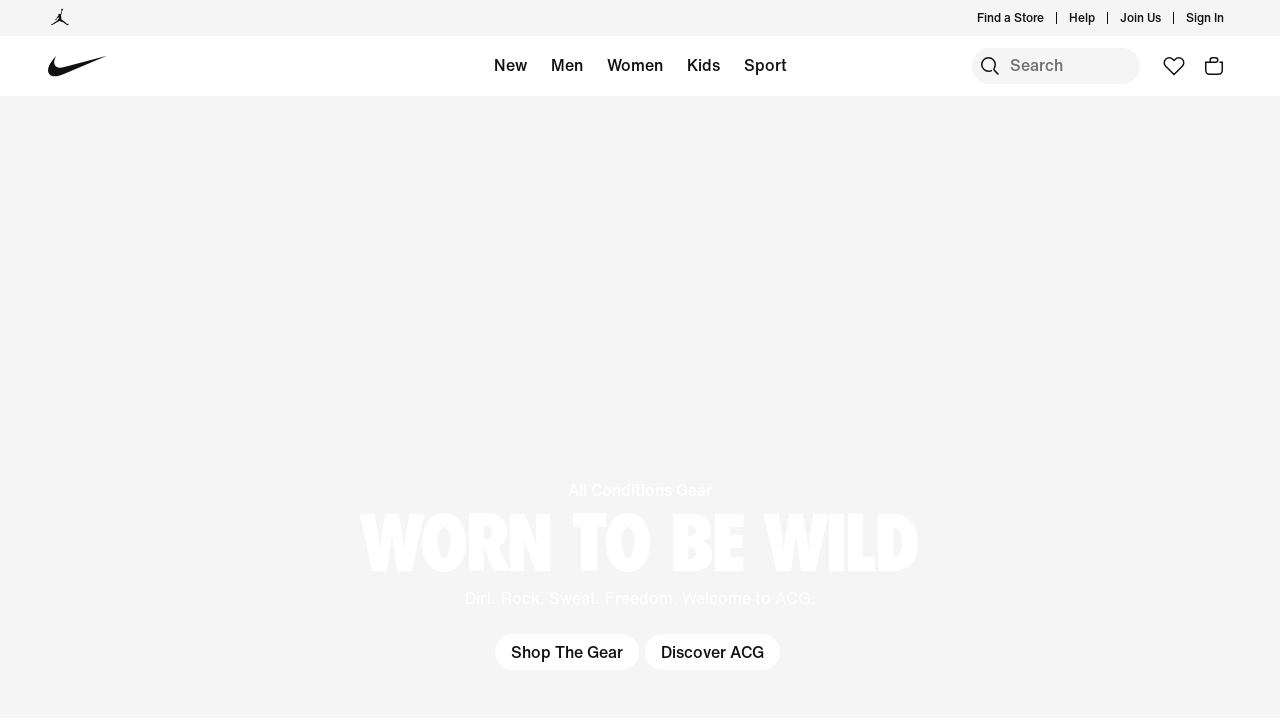

Waited for page to load completely
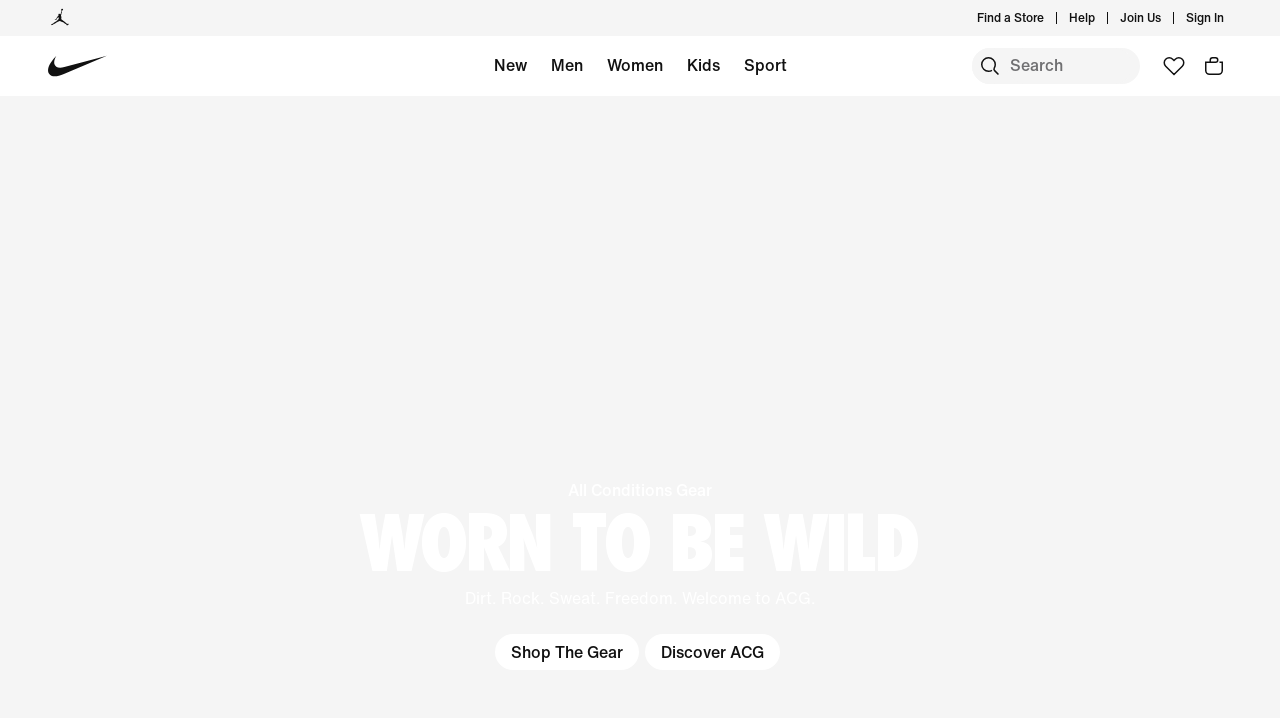

Clicked on 'Find a Store' link in navigation at (1010, 18) on //*[@id="gen-nav-commerce-header-v2"]/nav/div[1]/div/div[2]/nav/ul/li[1]/a/p
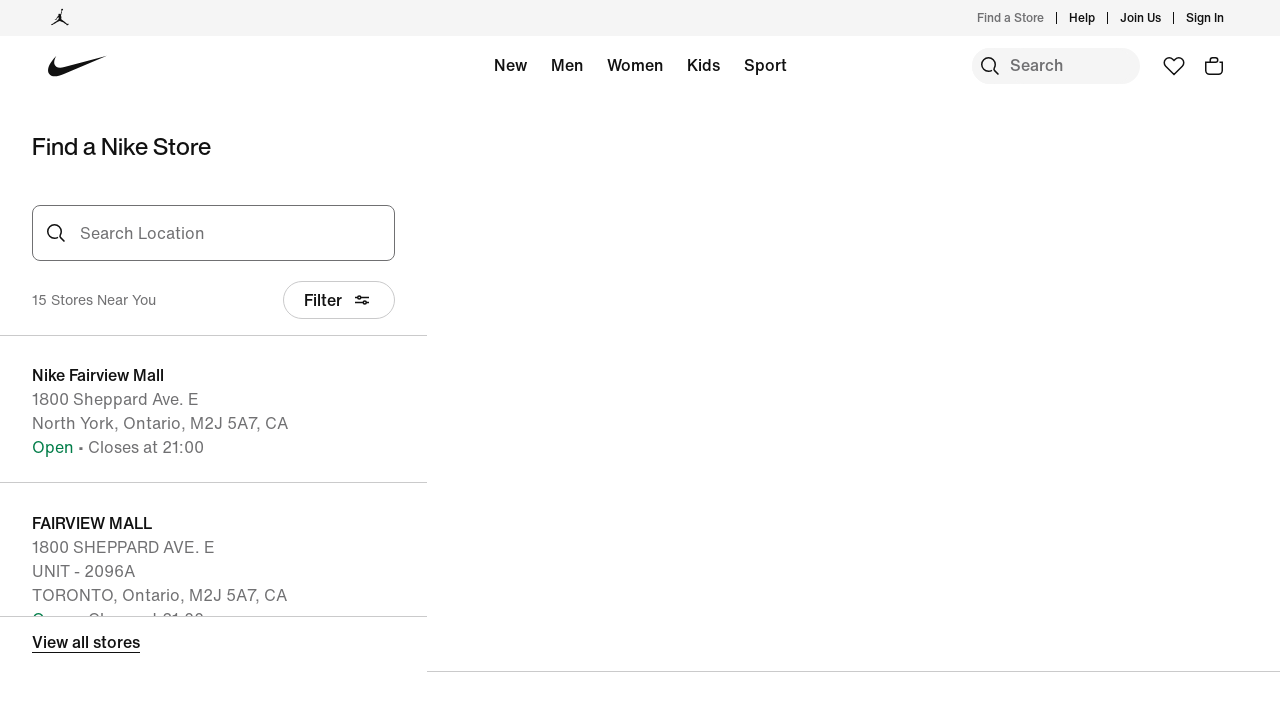

Location input field became visible
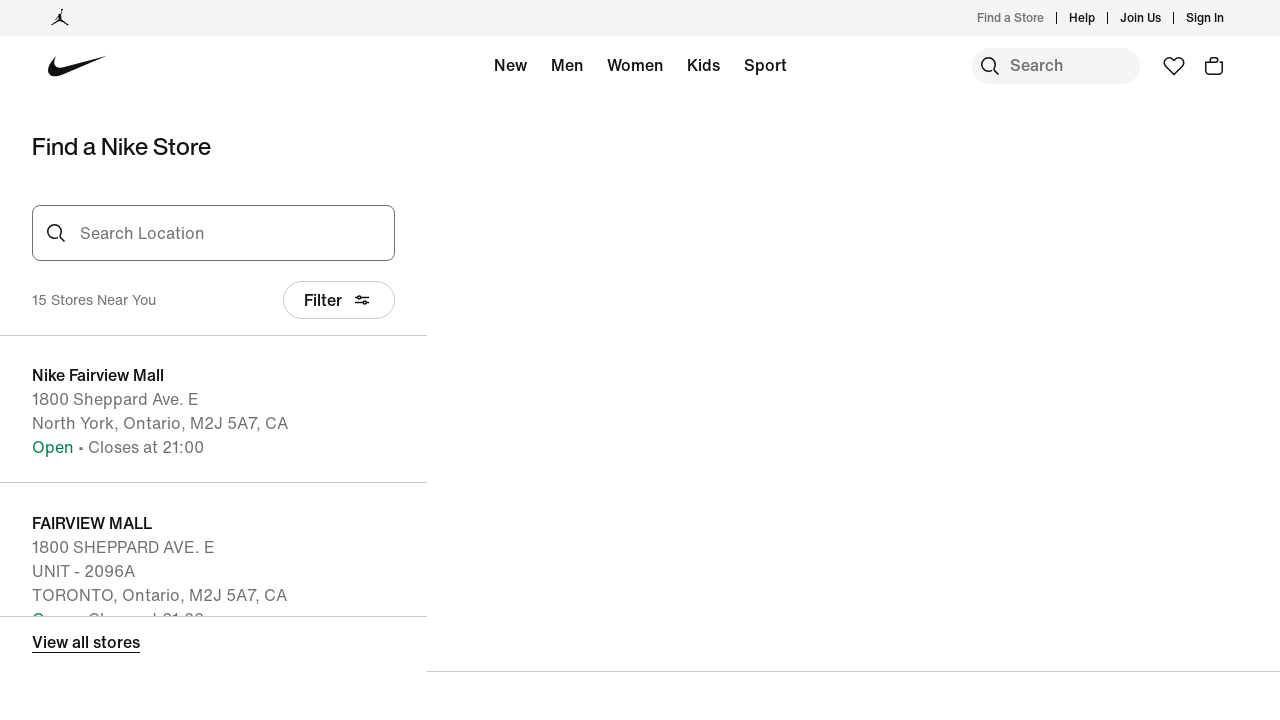

Filled location input field with 'Haifa, Israel' on //*[@id="ta-Location_input"]
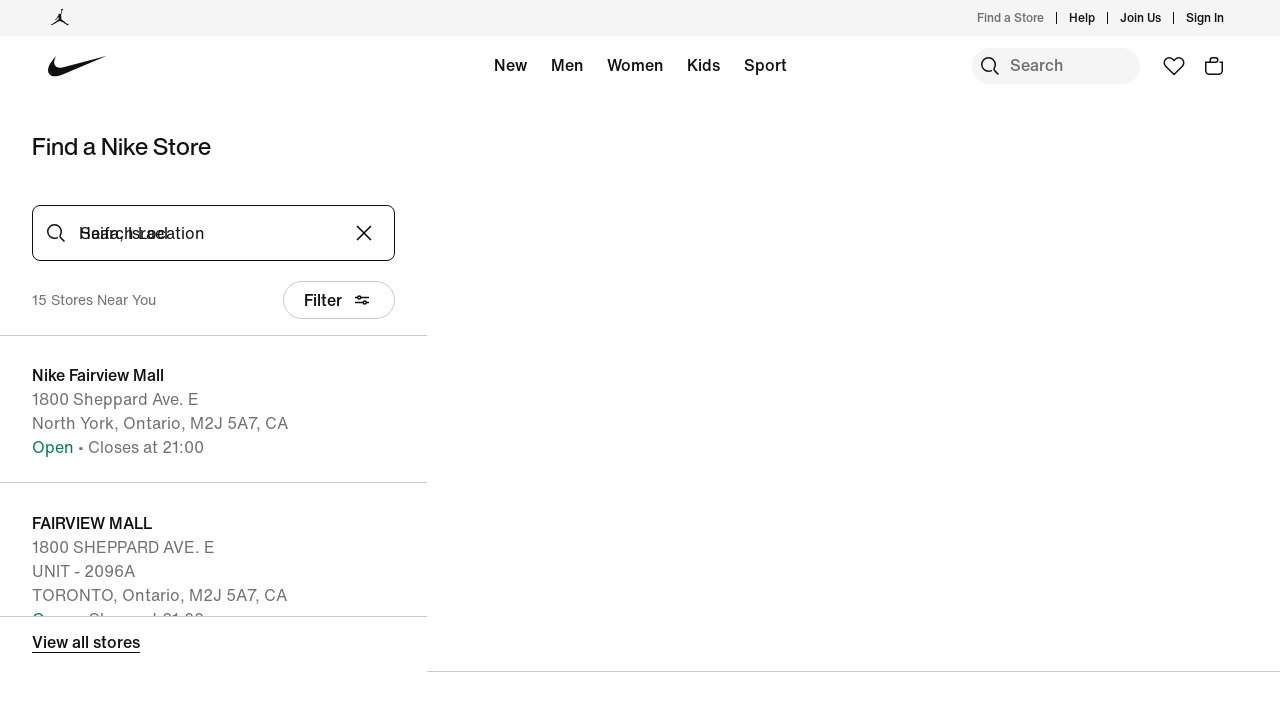

Store results loaded and store count element is visible
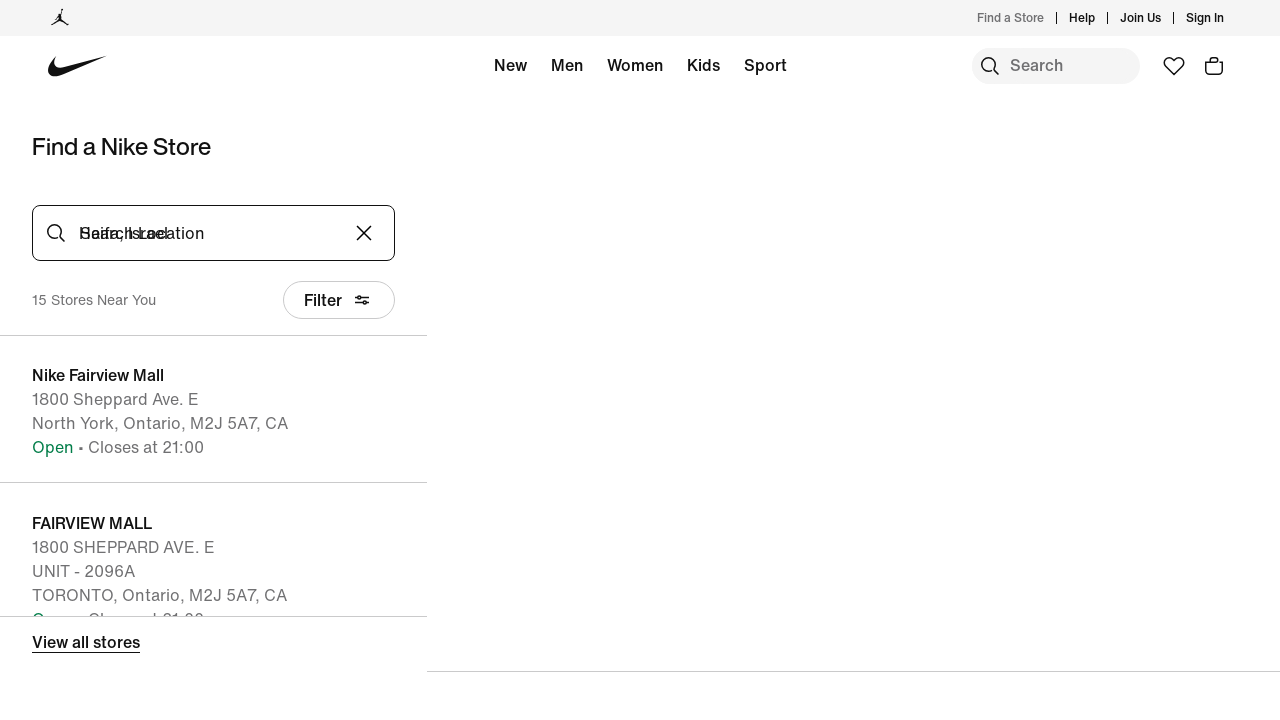

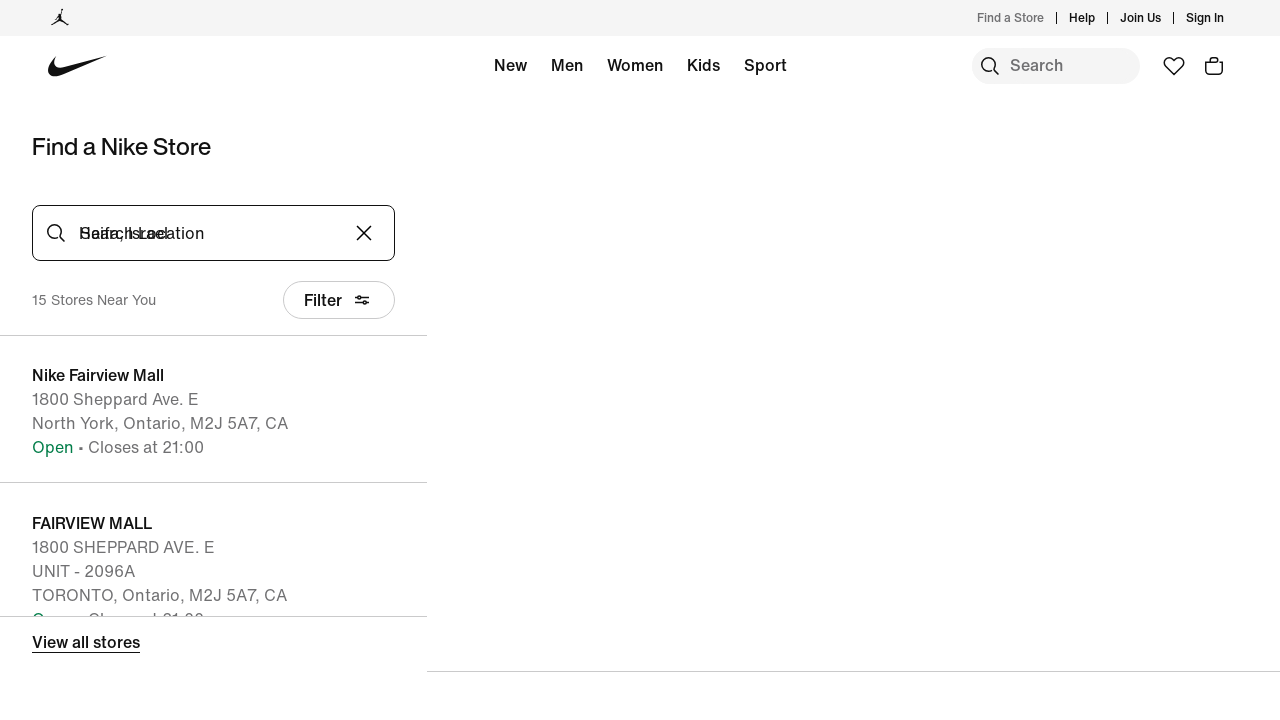